Tests notification messages by clicking a link multiple times and verifying that notification messages appear indicating success or failure.

Starting URL: http://the-internet.herokuapp.com/notification_message_rendered

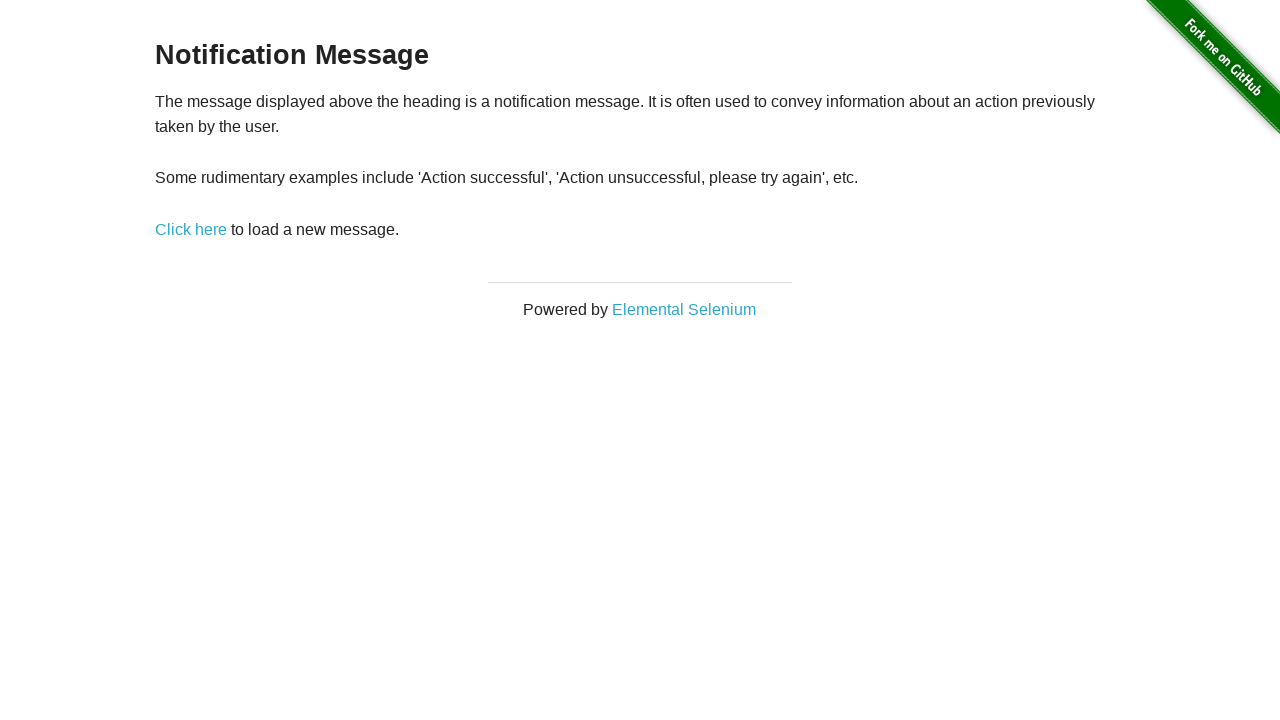

Clicked 'Click here' link to trigger notification at (191, 229) on text=Click here
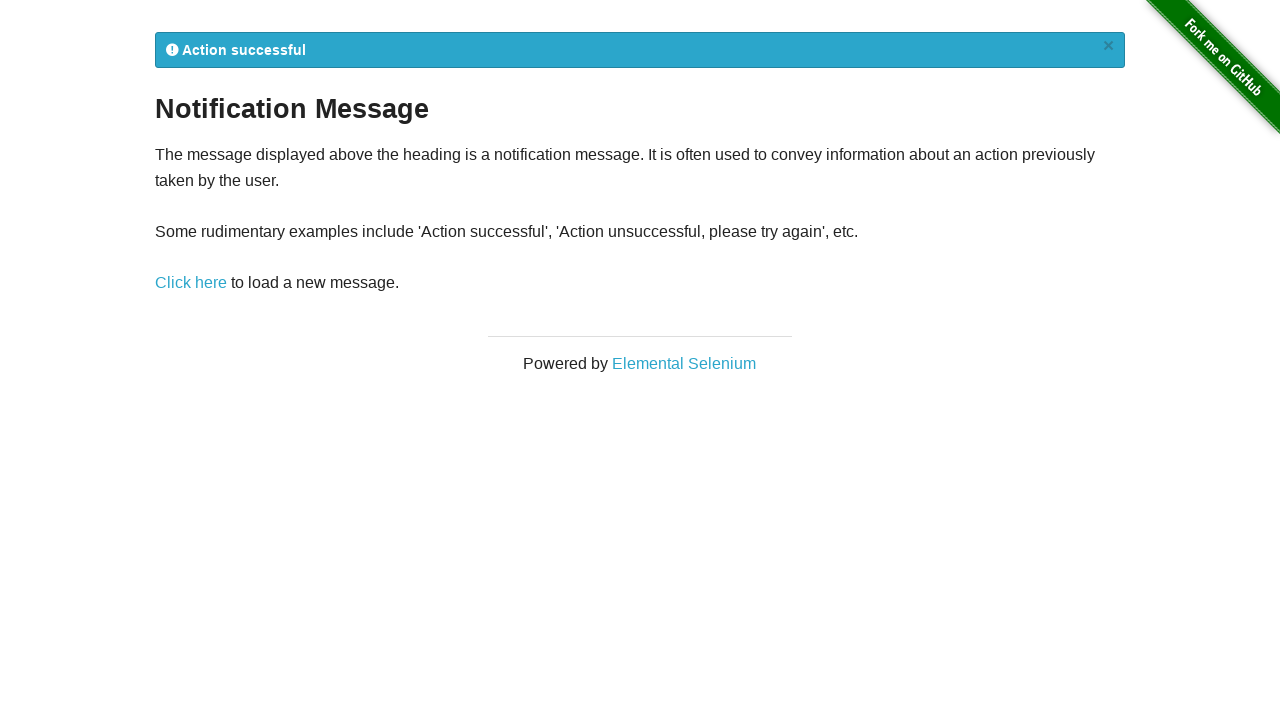

Waited for notification message to appear
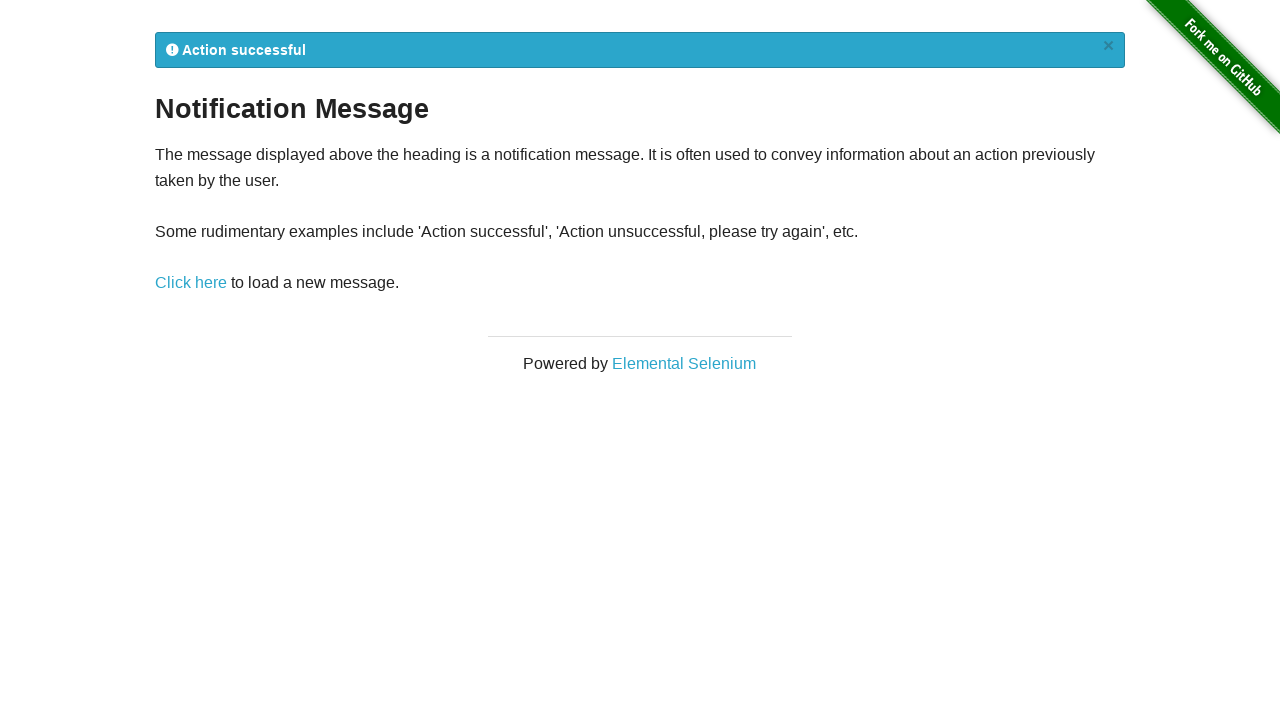

Retrieved notification message text: 
            Action successful
            ×
          
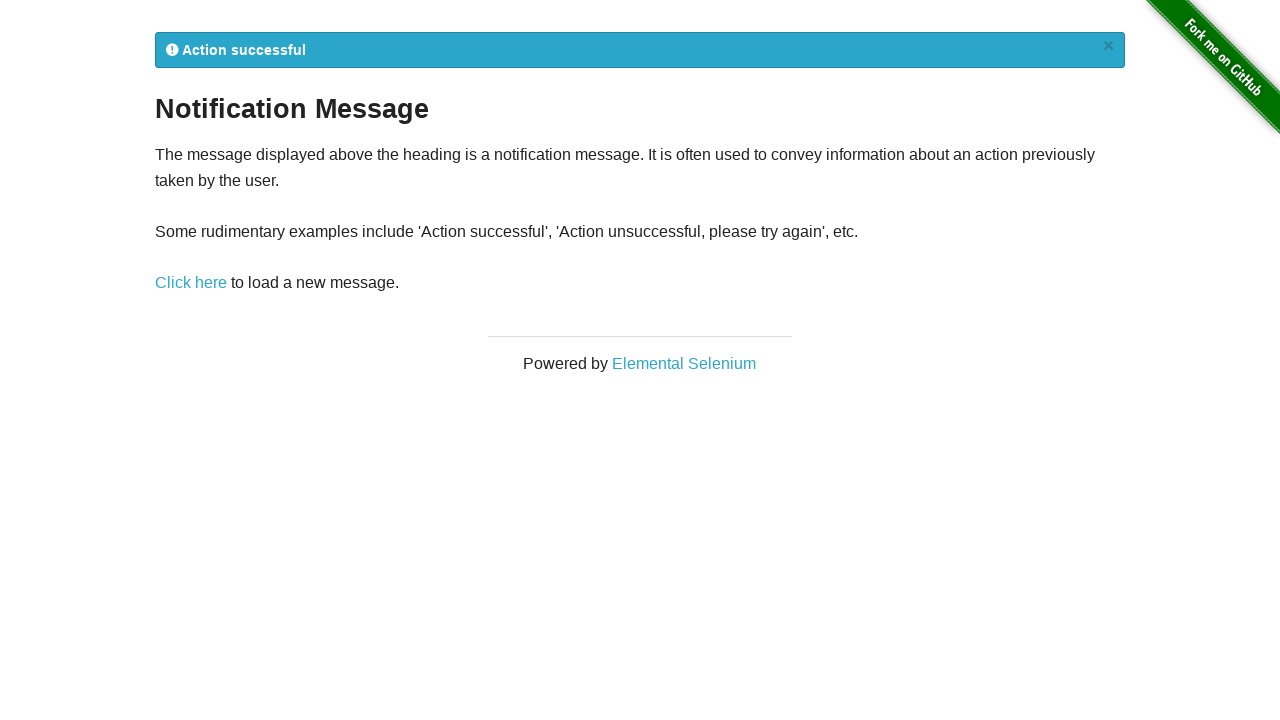

Verified notification message contains expected success or failure text
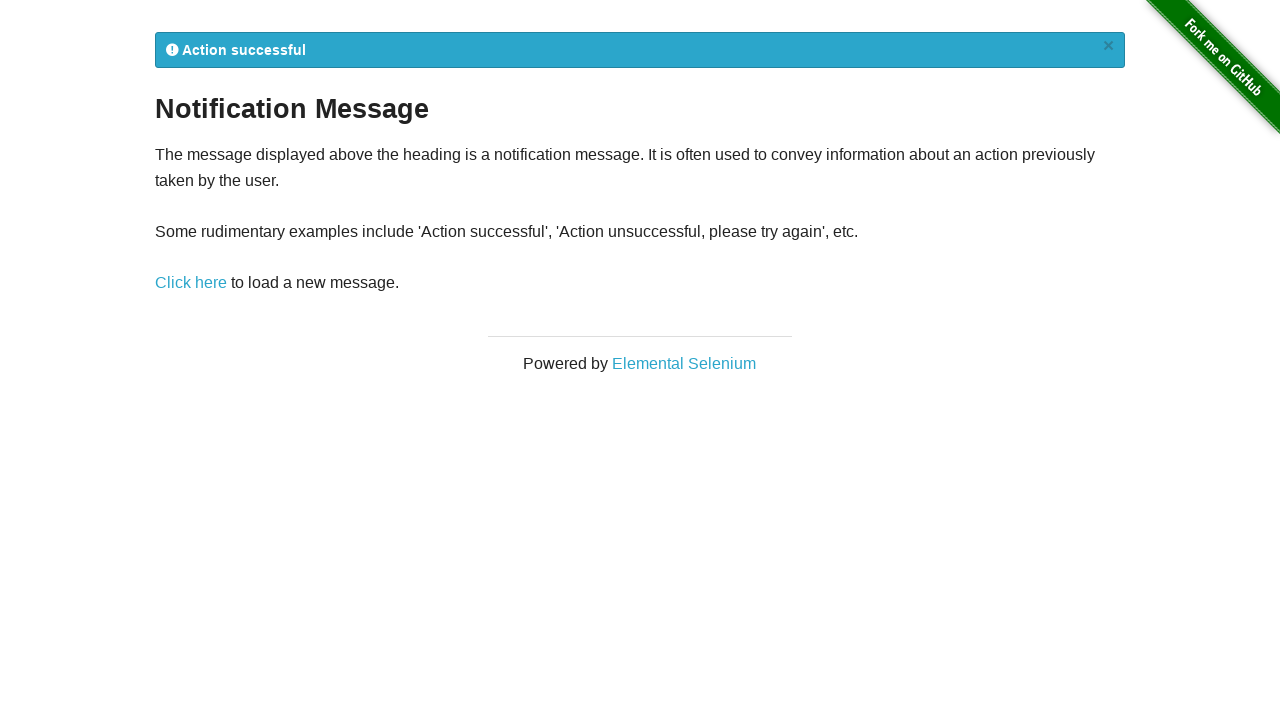

Clicked 'Click here' link again to trigger next notification at (191, 283) on text=Click here
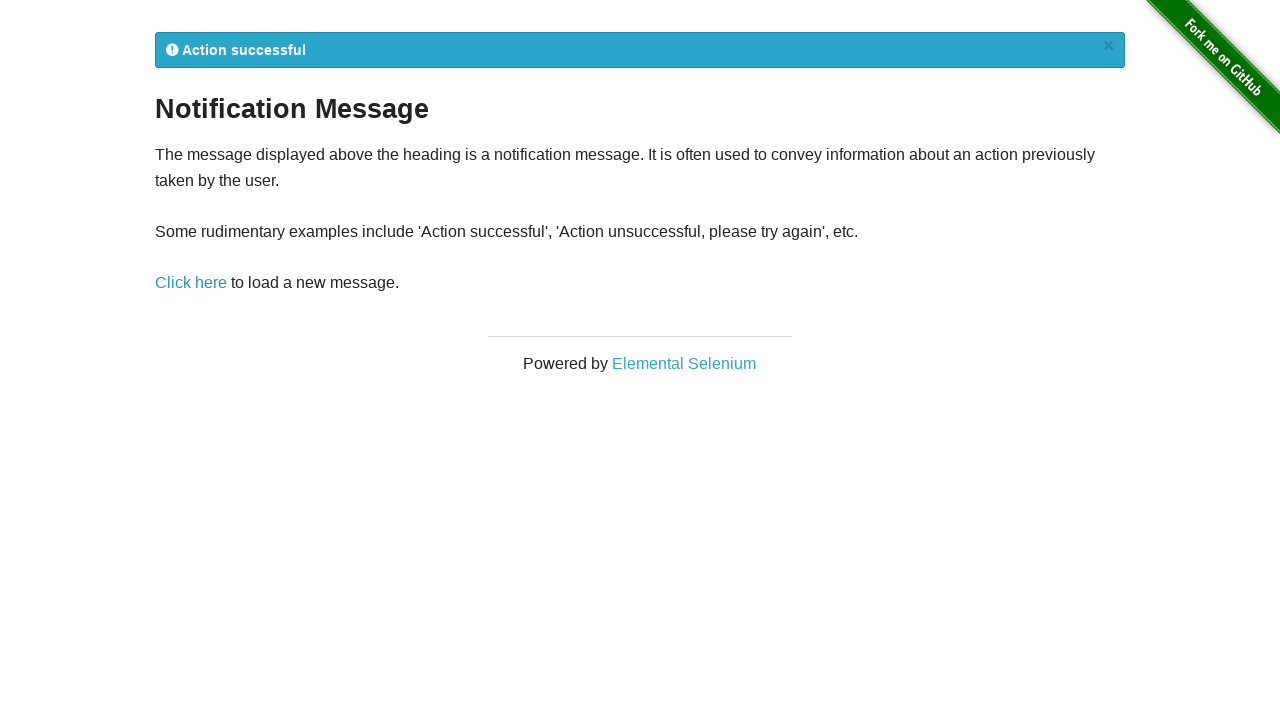

Waited for notification message to appear
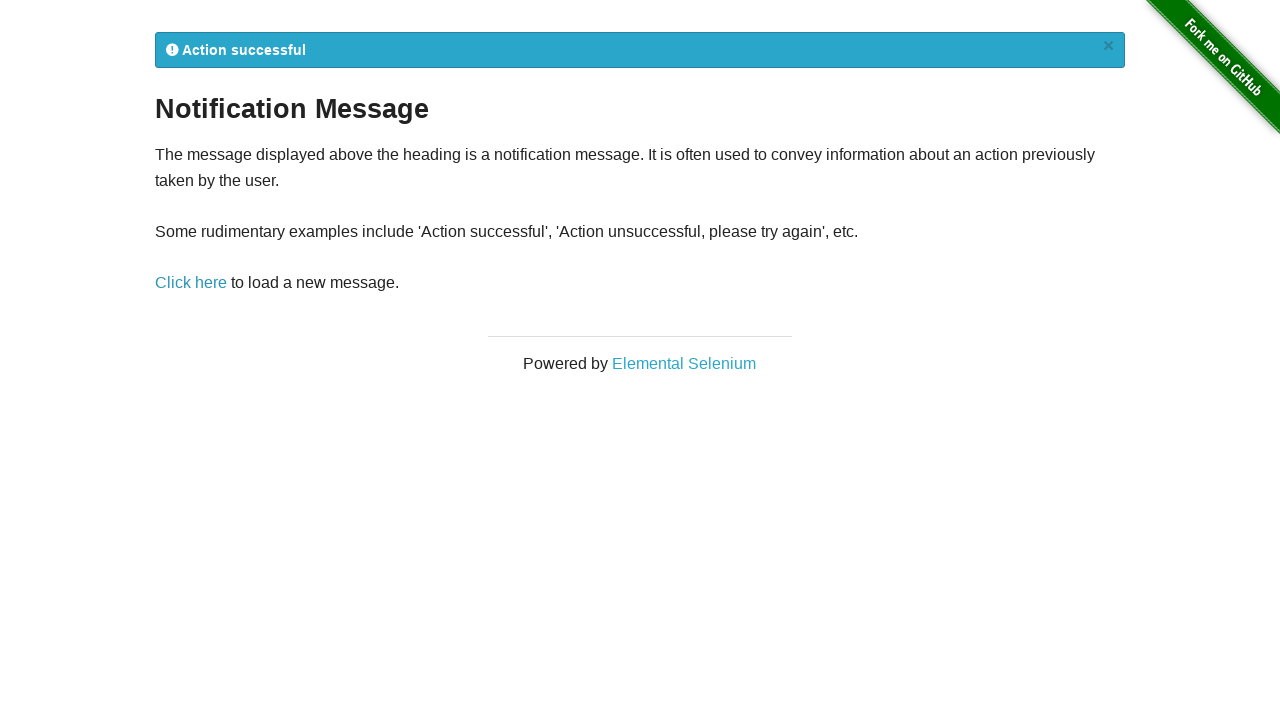

Retrieved notification message text: 
            Action successful
            ×
          
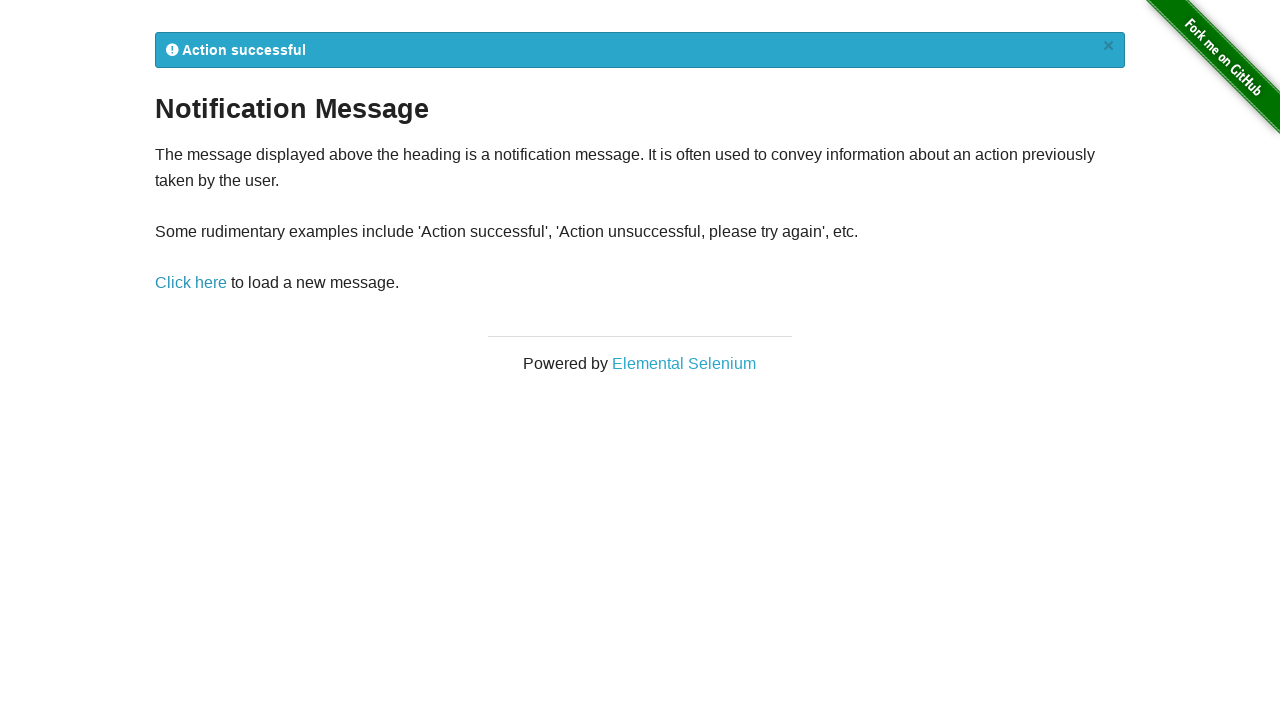

Verified notification message contains expected success or failure text
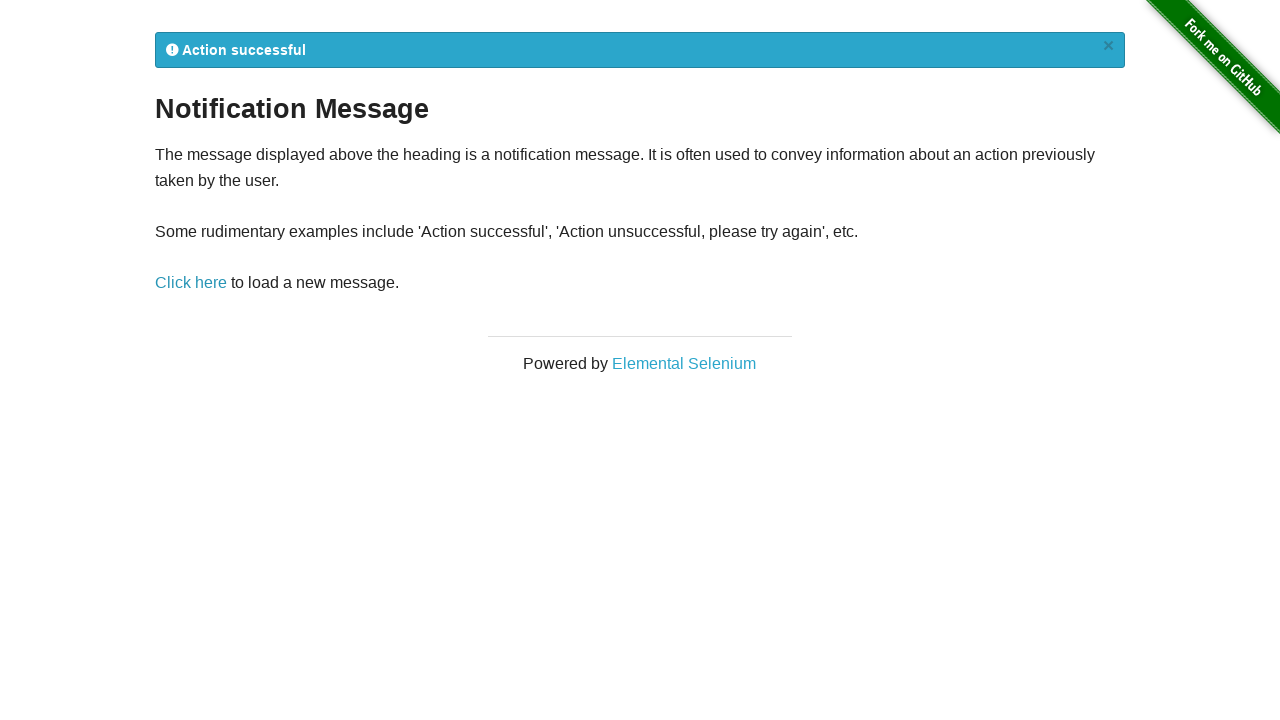

Clicked 'Click here' link again to trigger next notification at (191, 283) on text=Click here
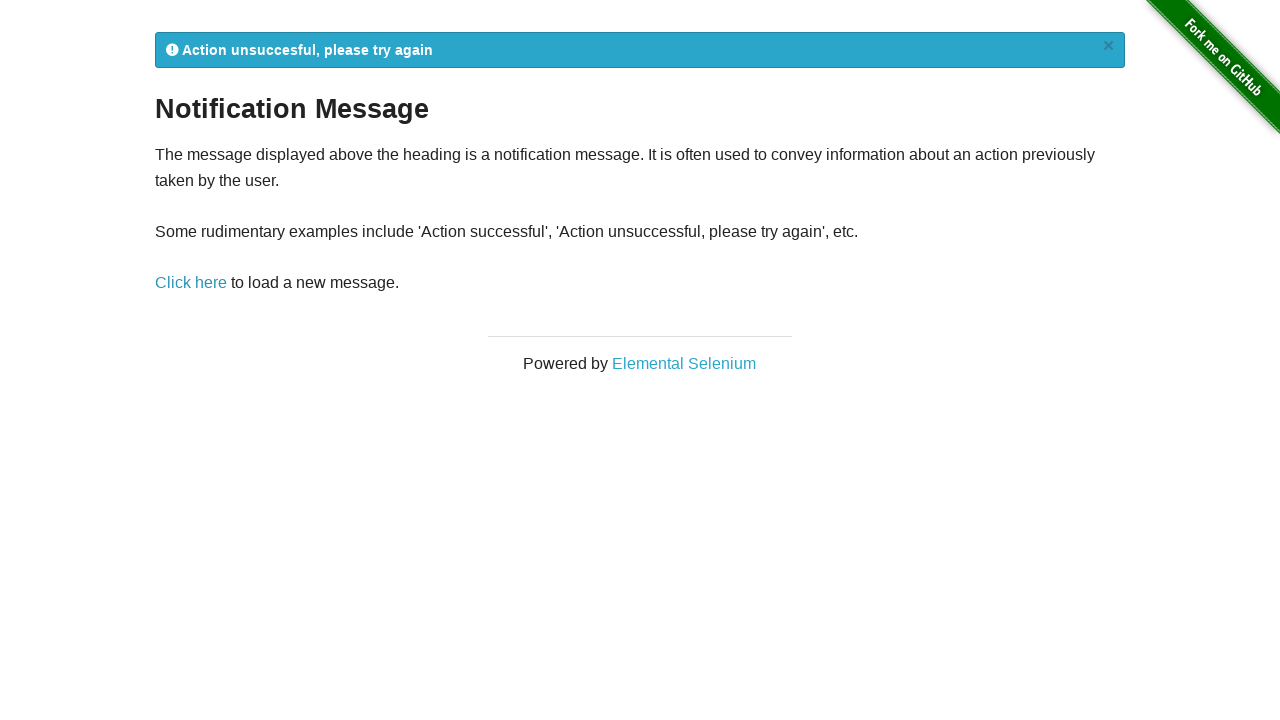

Waited for notification message to appear
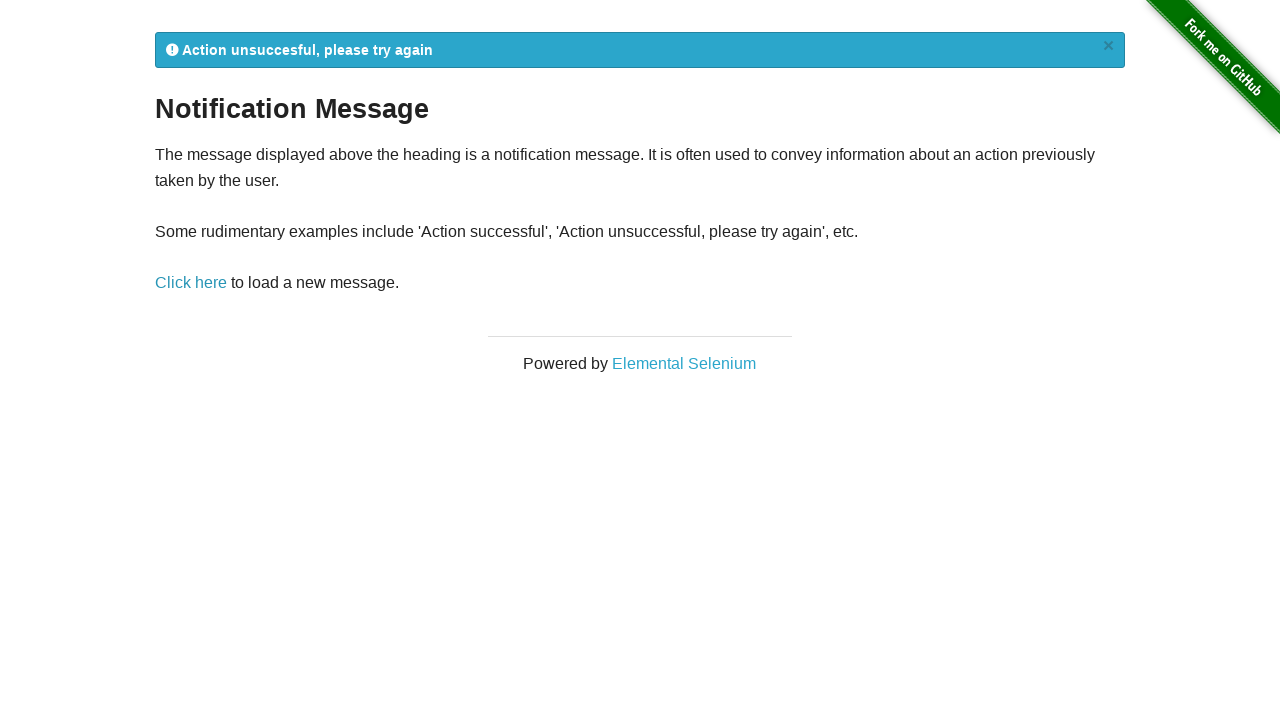

Retrieved notification message text: 
            Action unsuccesful, please try again
            ×
          
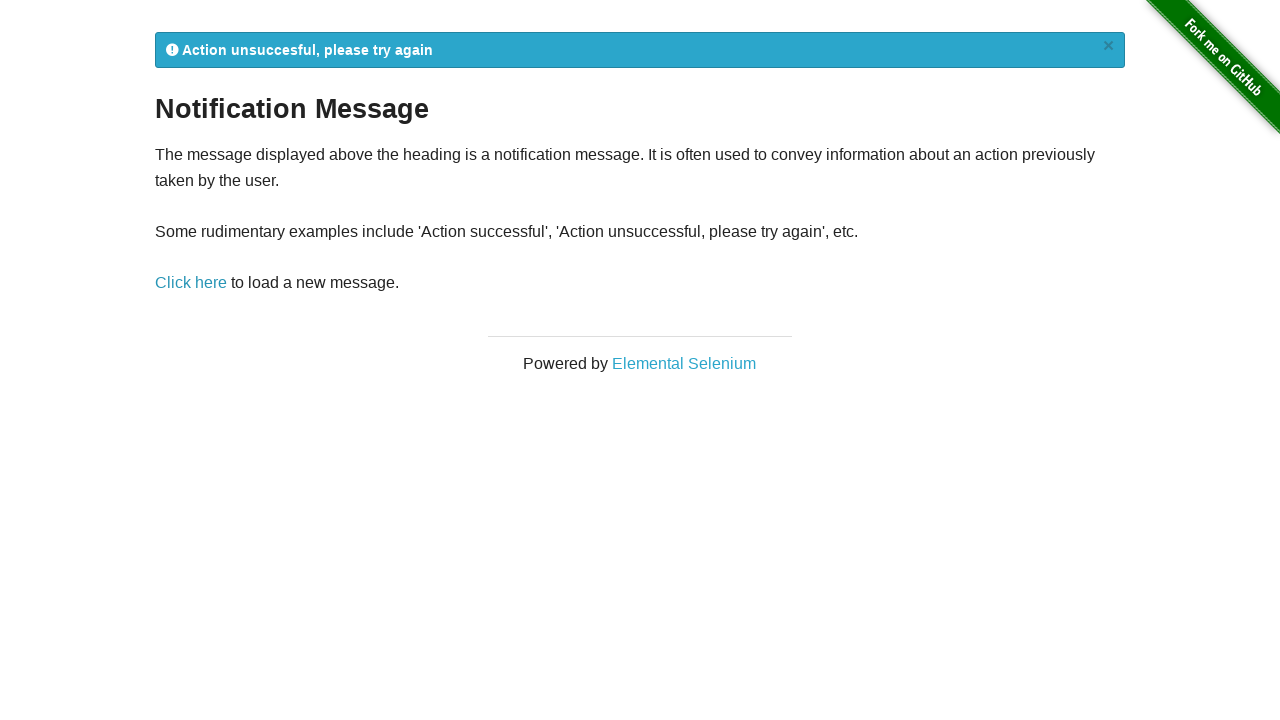

Verified notification message contains expected success or failure text
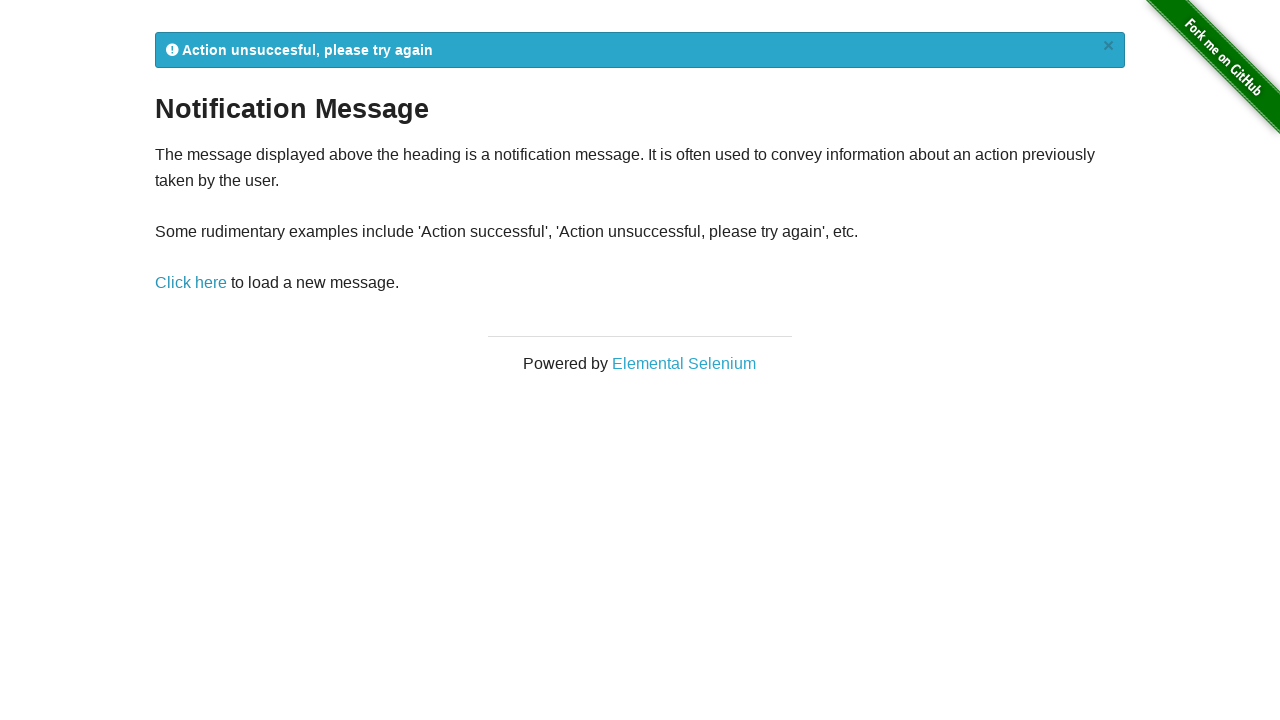

Clicked 'Click here' link again to trigger next notification at (191, 283) on text=Click here
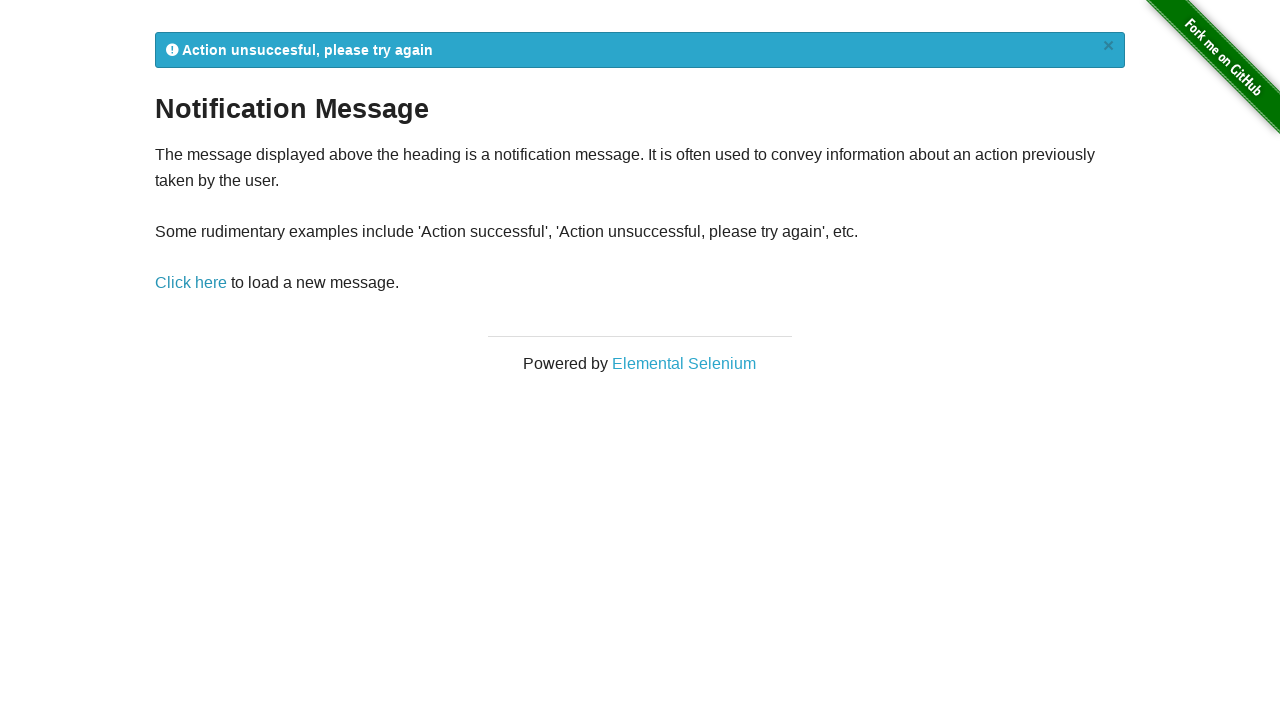

Waited for notification message to appear
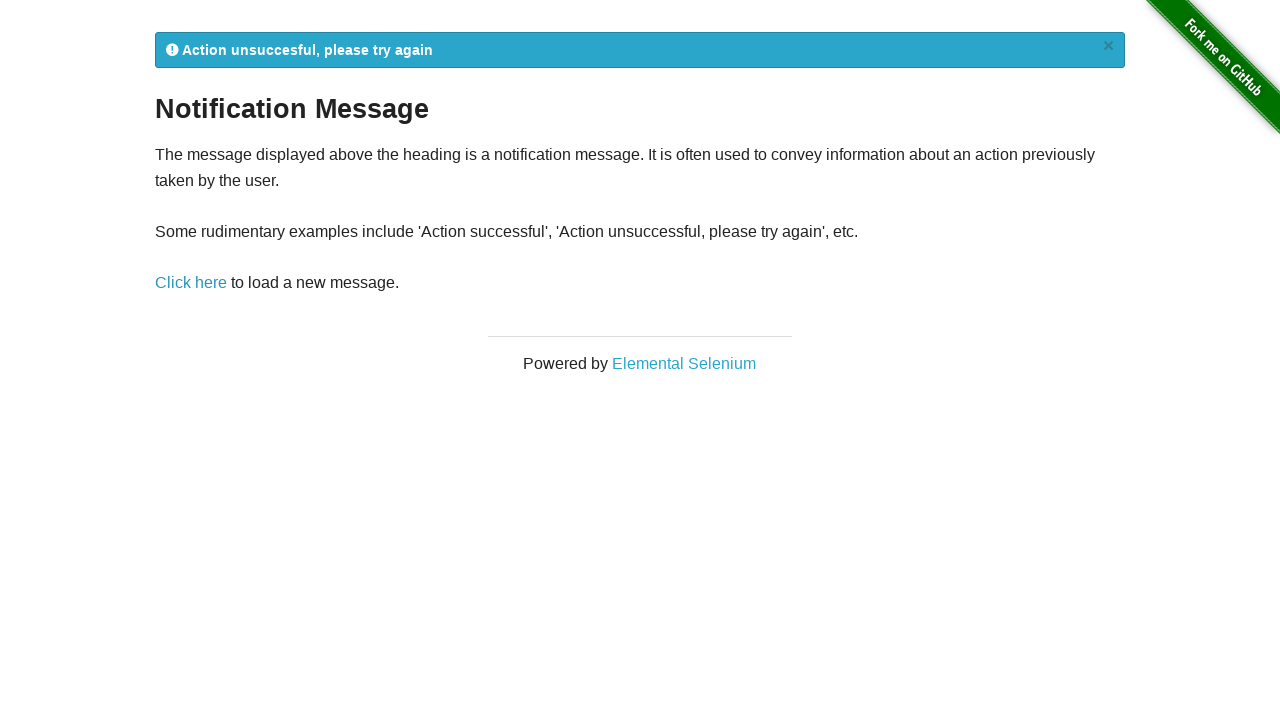

Retrieved notification message text: 
            Action unsuccesful, please try again
            ×
          
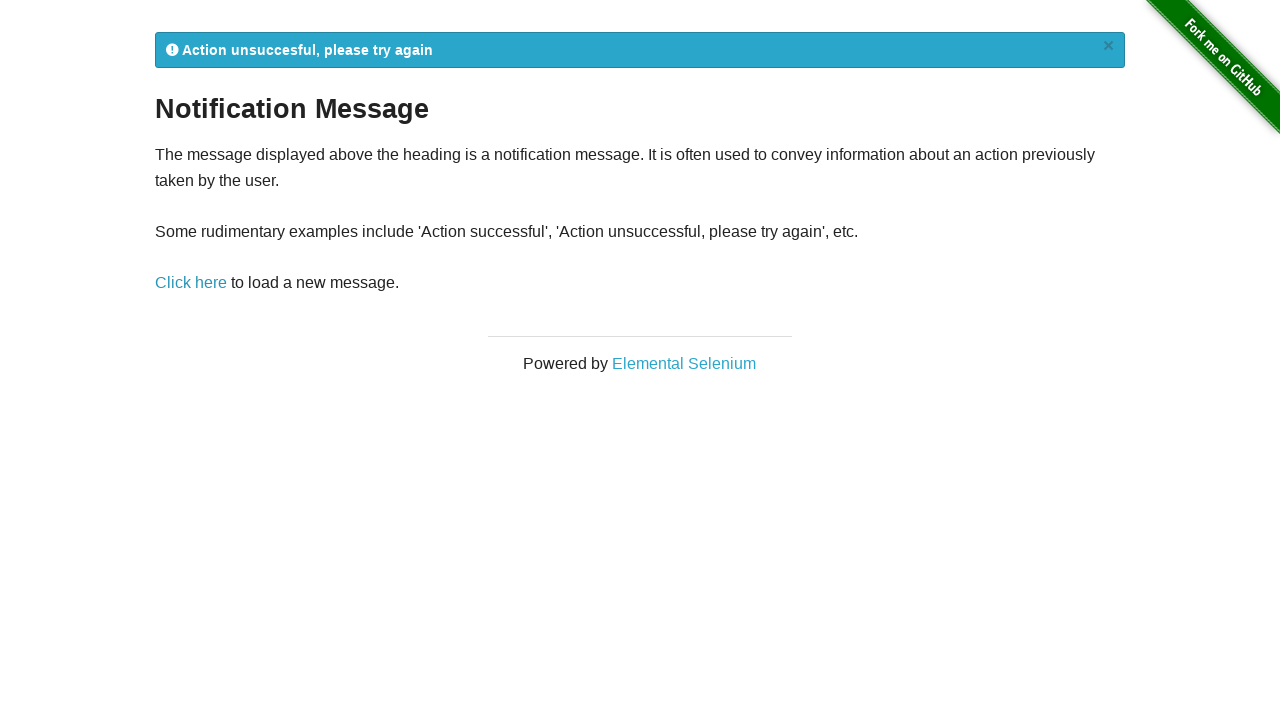

Verified notification message contains expected success or failure text
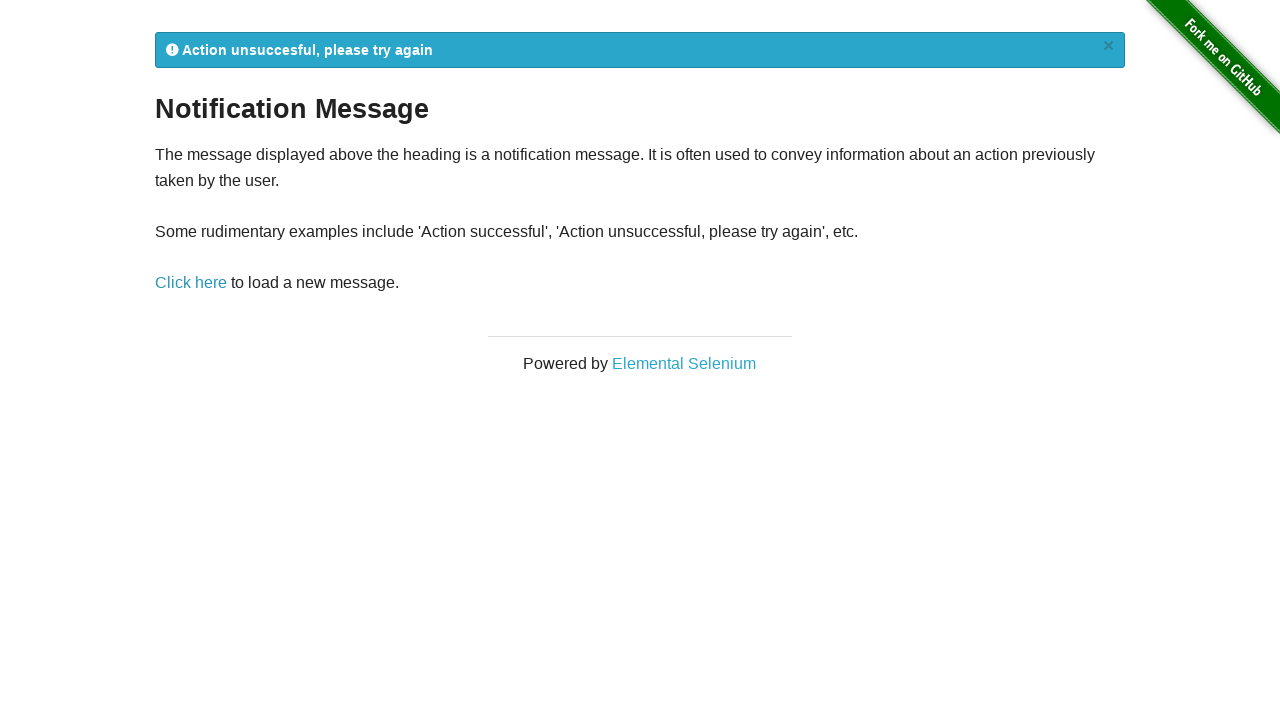

Clicked 'Click here' link again to trigger next notification at (191, 283) on text=Click here
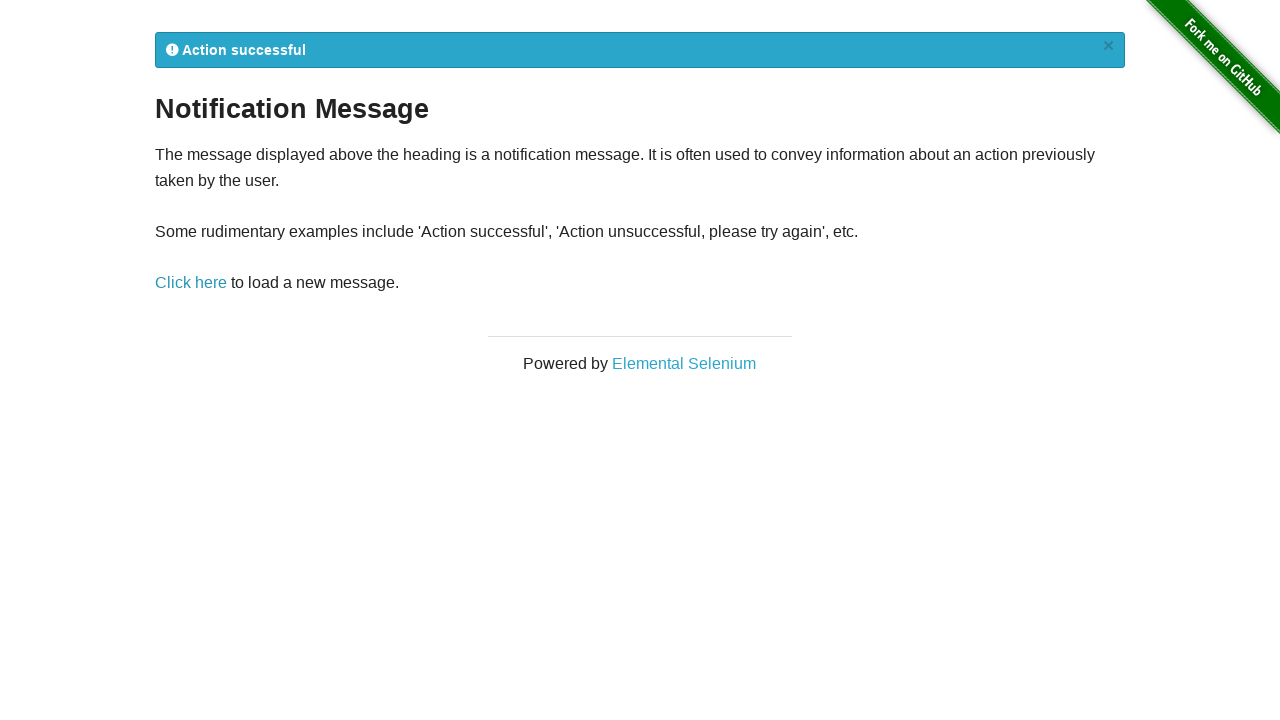

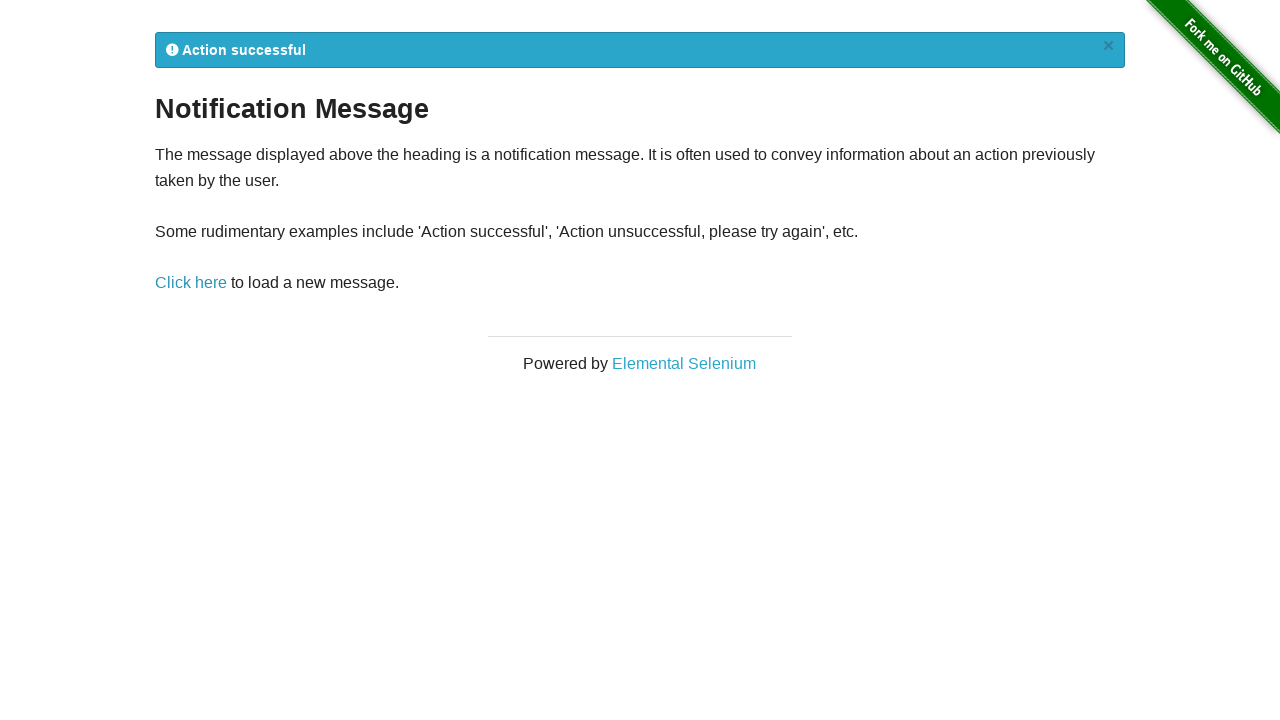